Tests the DS Algo portal welcome page by clicking the Get Started button to navigate to the homepage

Starting URL: https://dsportalapp.herokuapp.com/

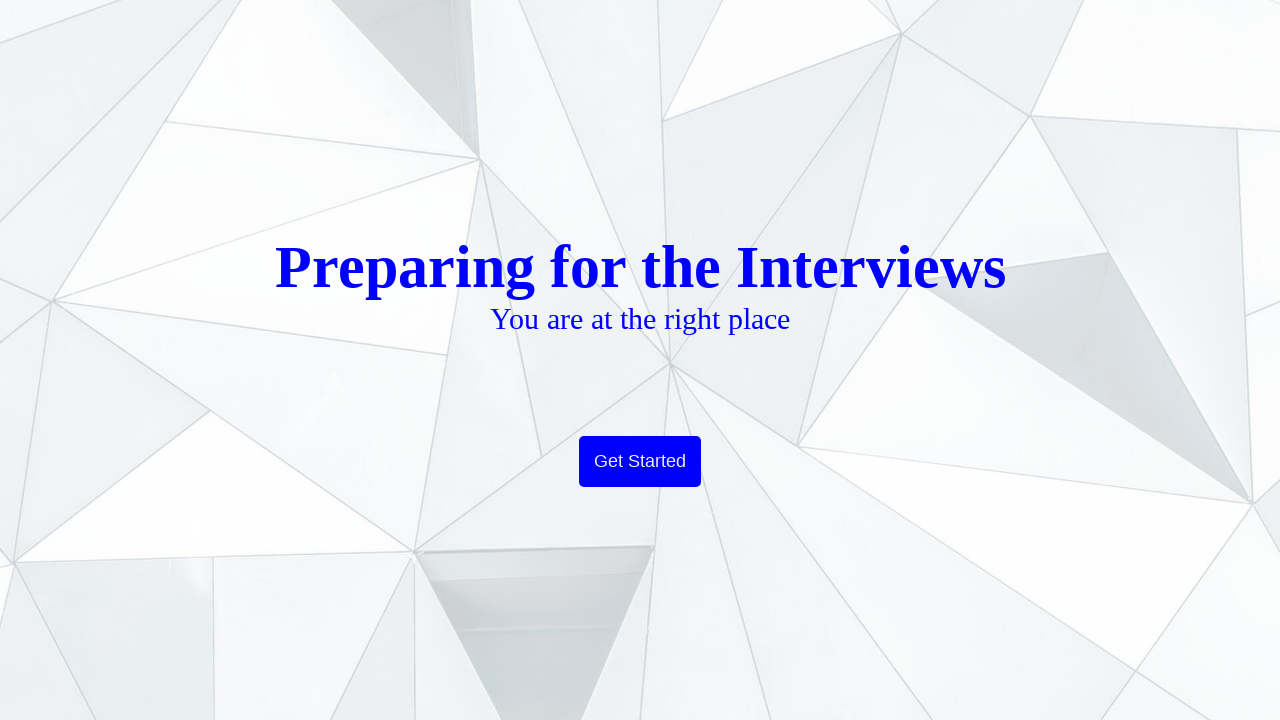

Clicked the Get Started button on the DS Algo portal welcome page at (640, 462) on .btn
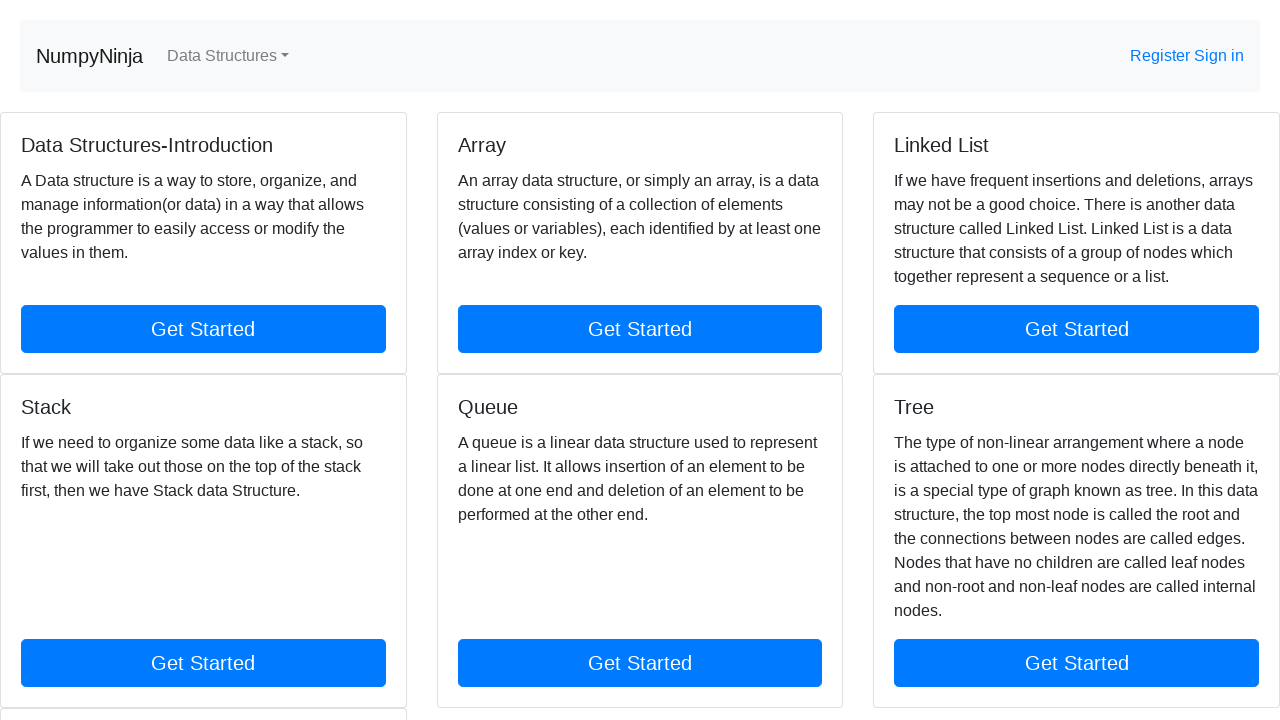

Waited for navigation to homepage to complete
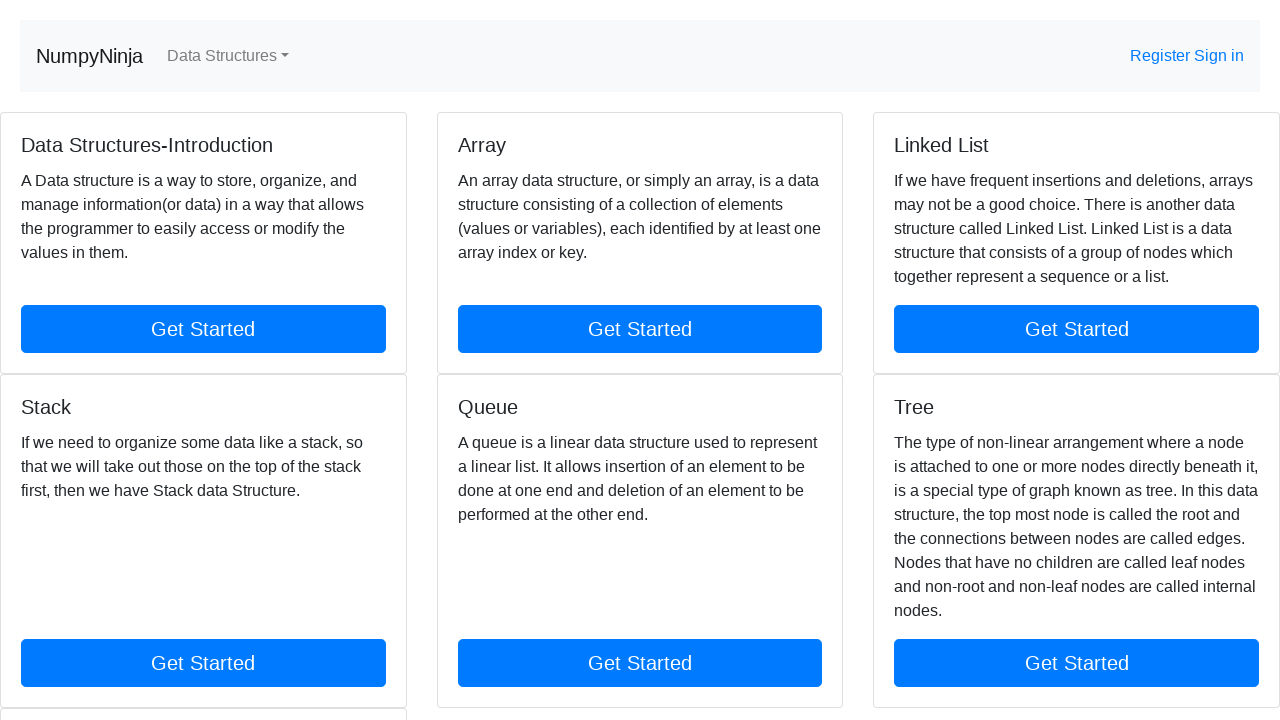

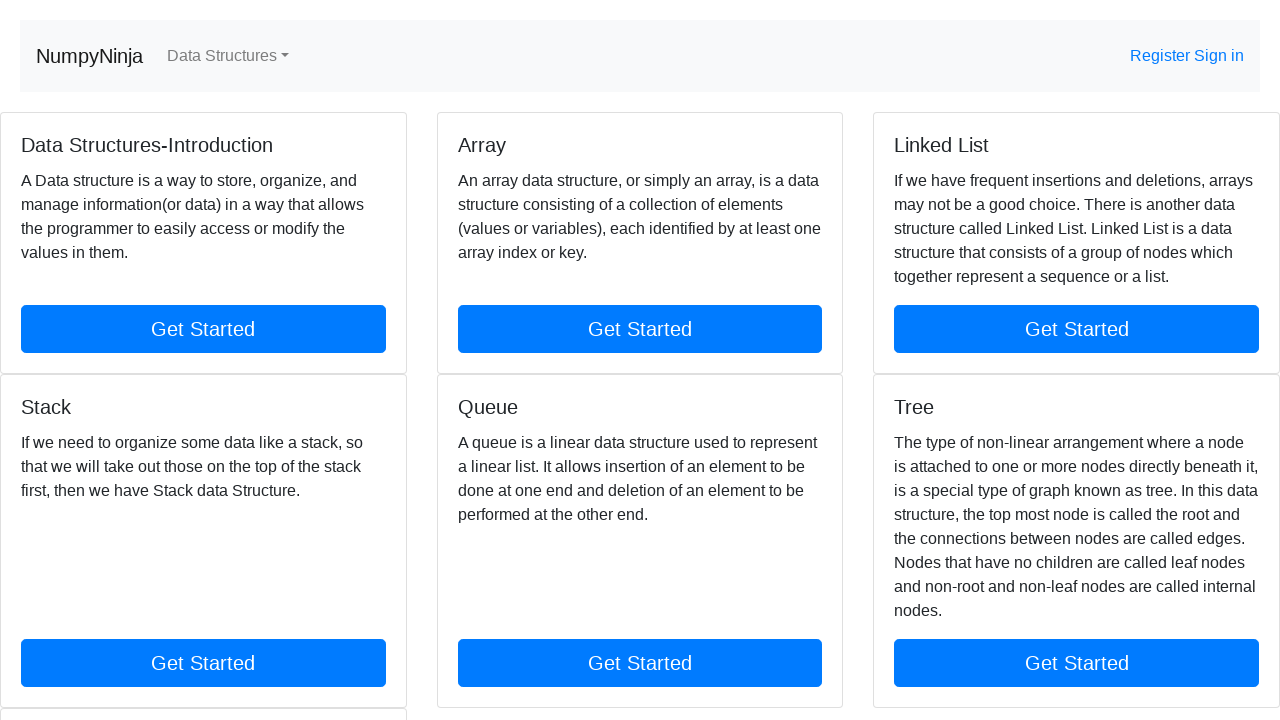